Tests a signup/contact form by filling in first name, last name, and email fields, then submitting the form

Starting URL: https://secure-retreat-92358.herokuapp.com/

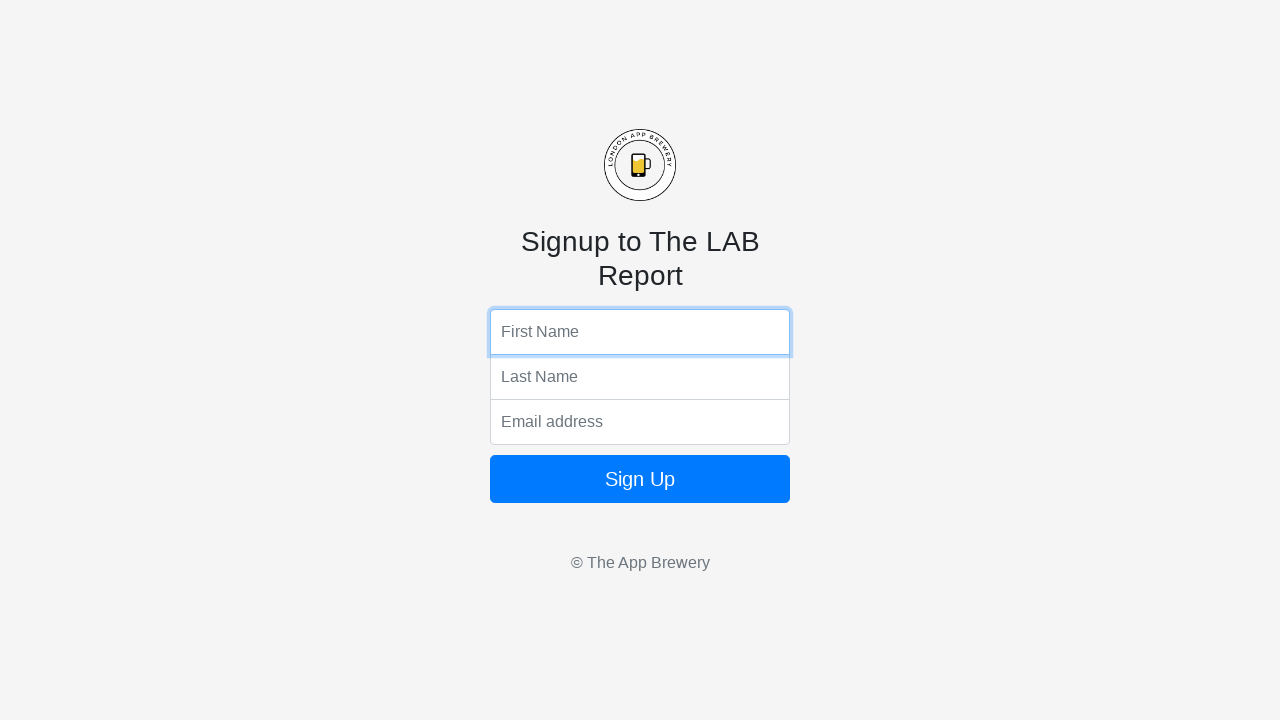

Filled first name field with 'Marcus' on input[name='fName']
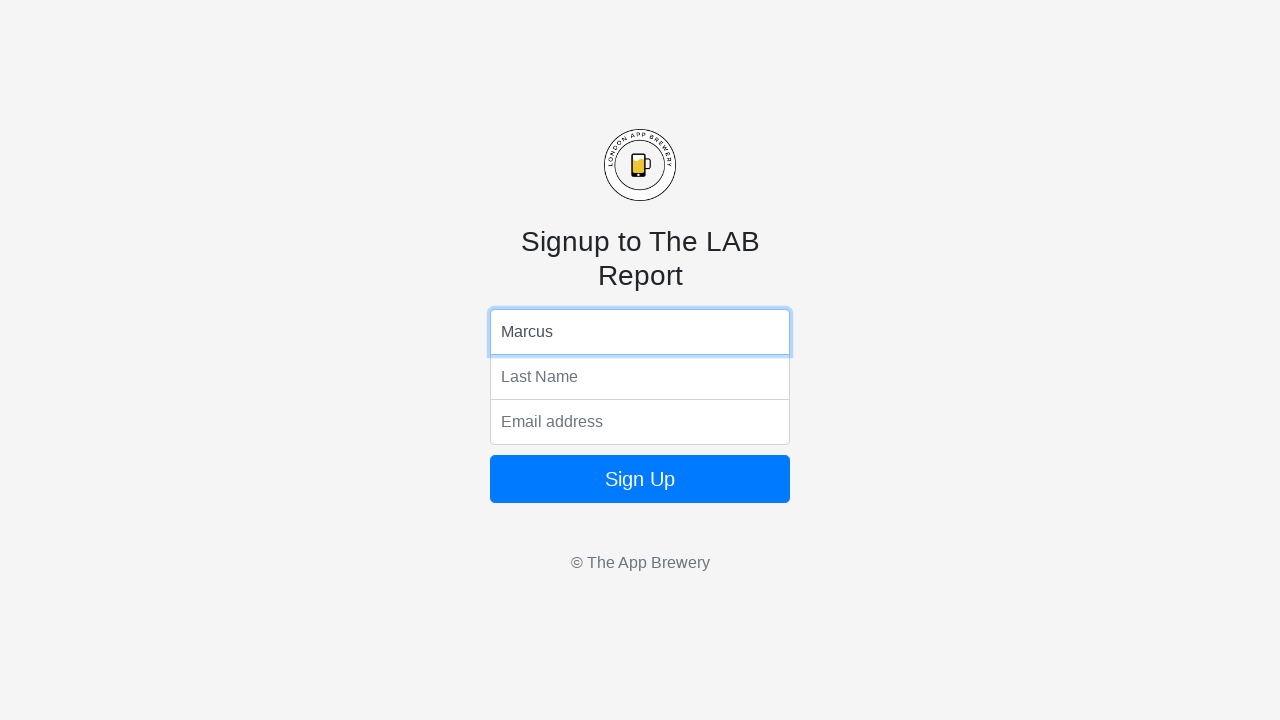

Filled last name field with 'Thompson' on input[name='lName']
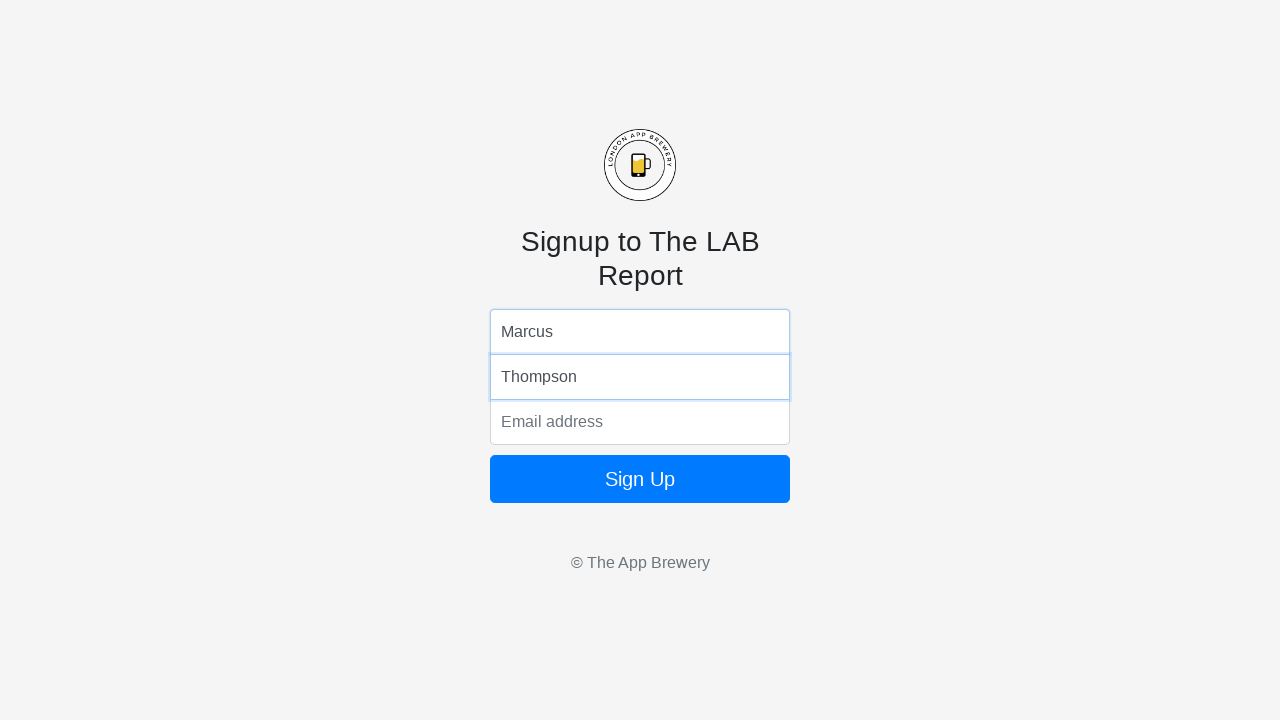

Filled email field with 'marcus.thompson@example.com' on input[name='email']
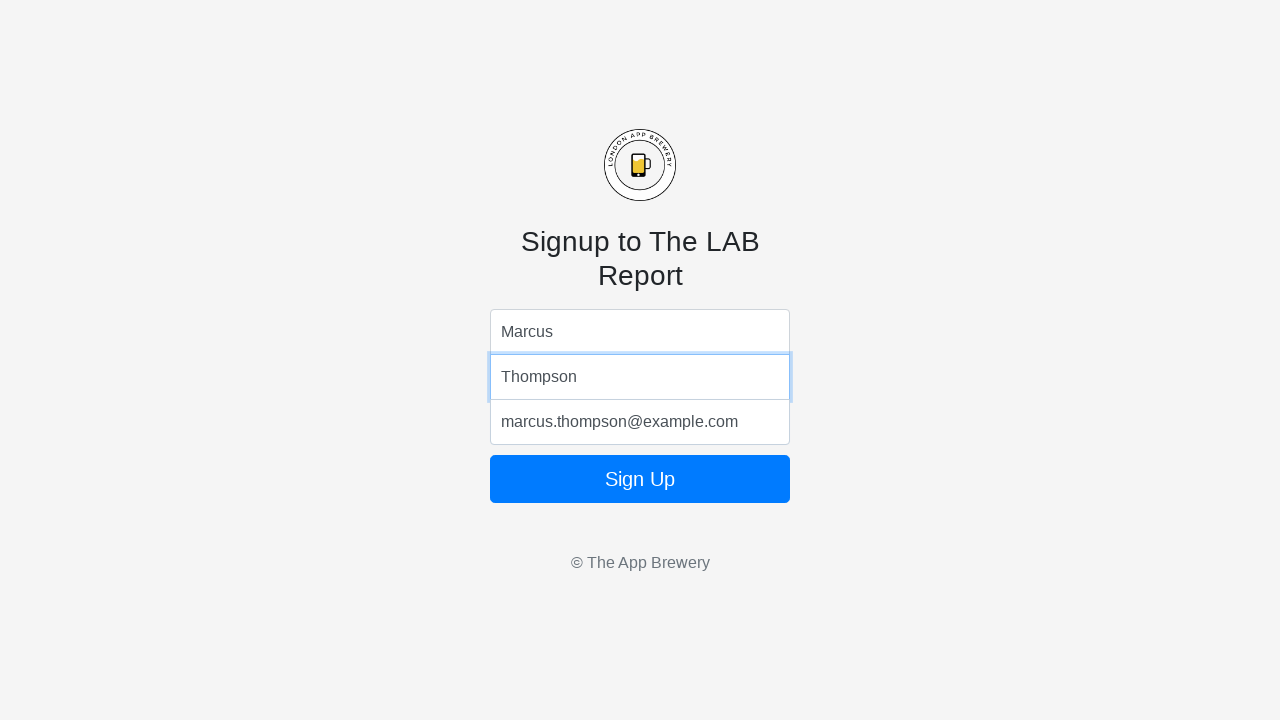

Clicked submit button to submit the form at (640, 479) on button
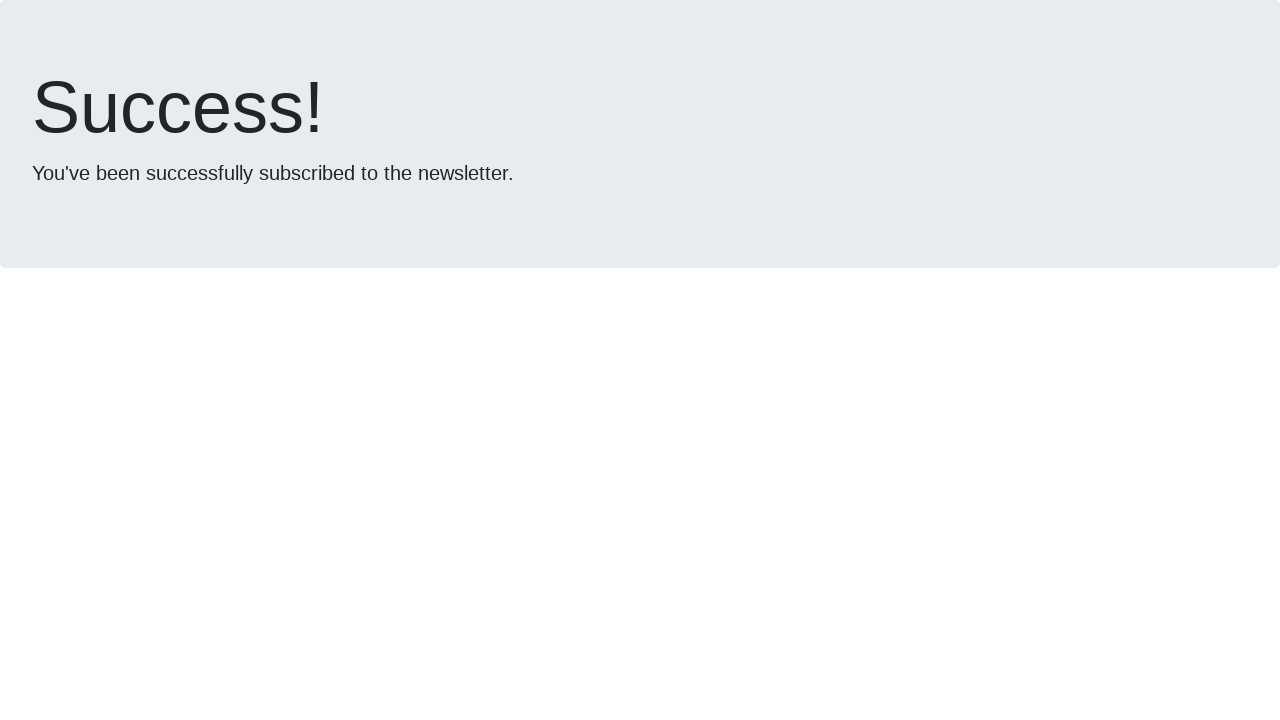

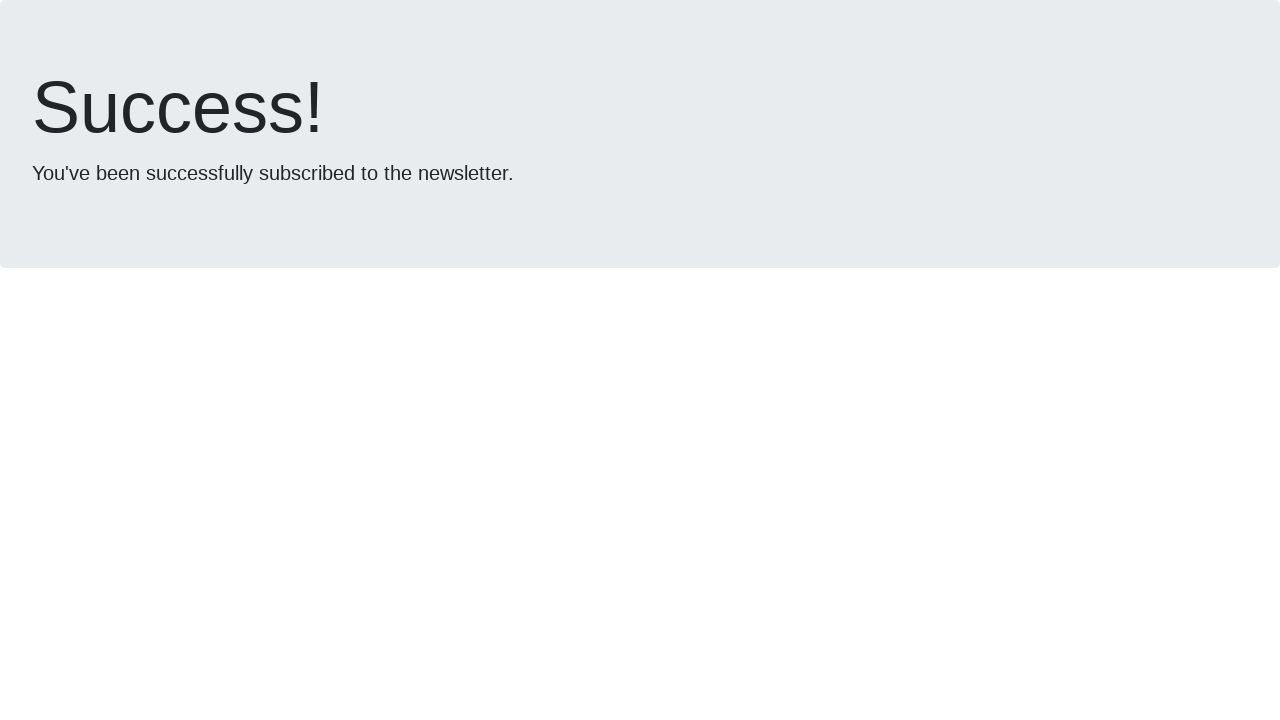